Fills out a Bootstrap checkout form with customer billing information, shipping address, and payment details, then submits the form.

Starting URL: https://getbootstrap.com/docs/4.0/examples/checkout/

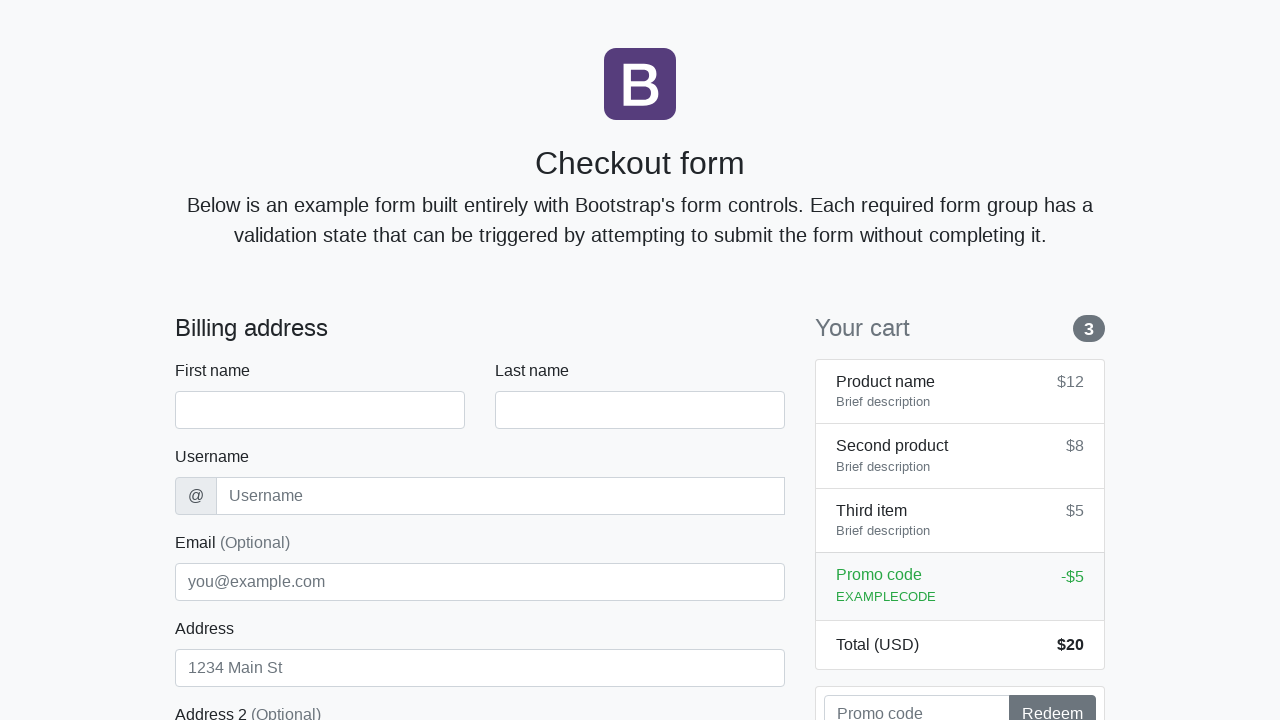

Bootstrap checkout form loaded
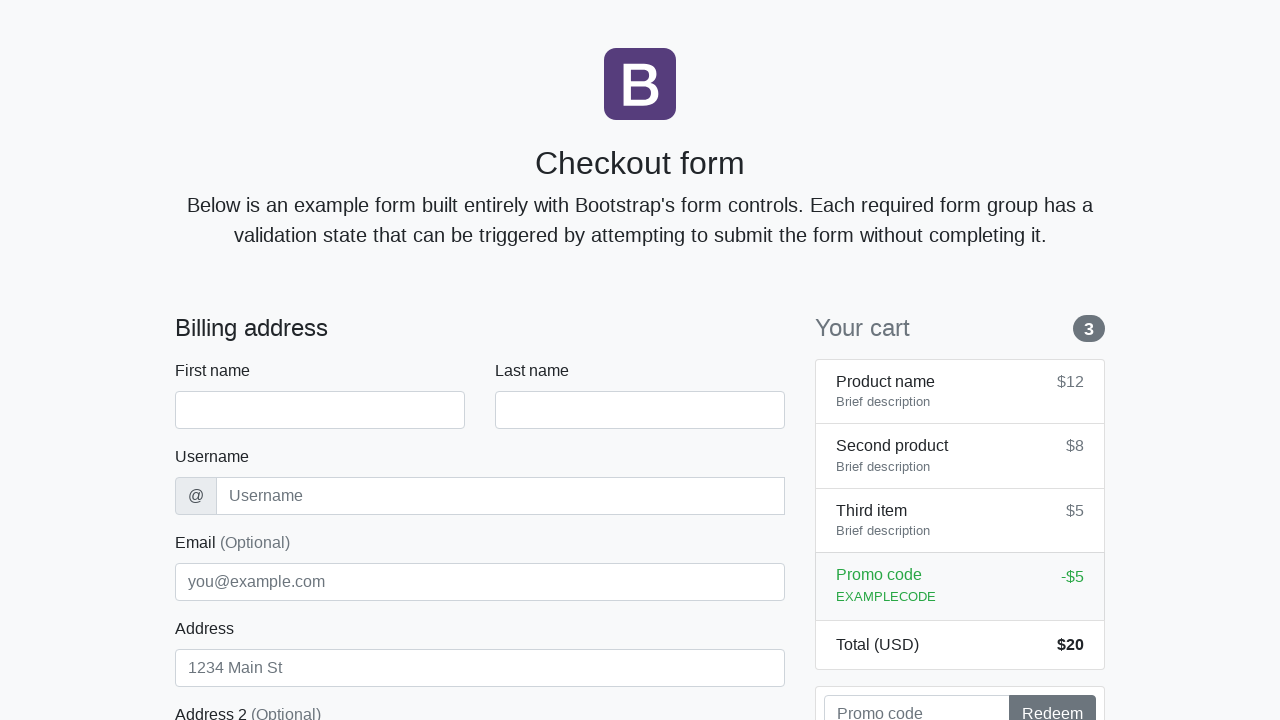

Filled first name with 'David' on #firstName
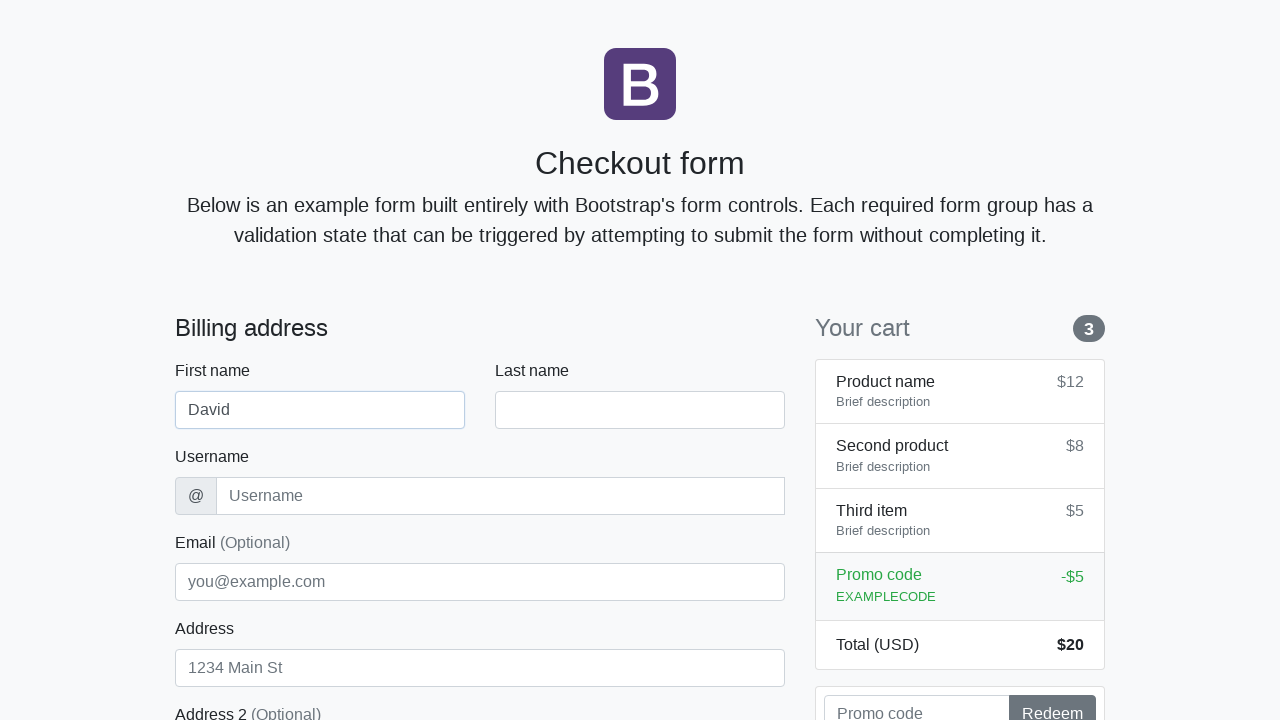

Filled last name with 'Kim' on #lastName
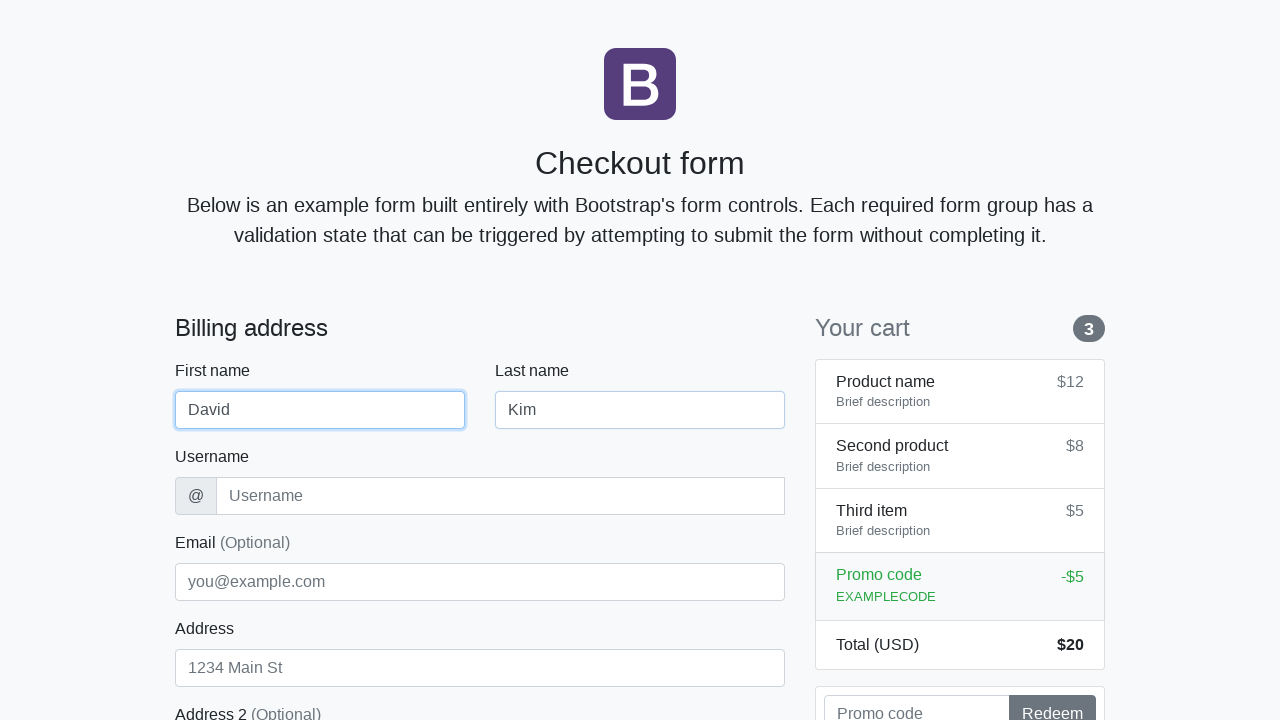

Filled username with 'dkim_test' on #username
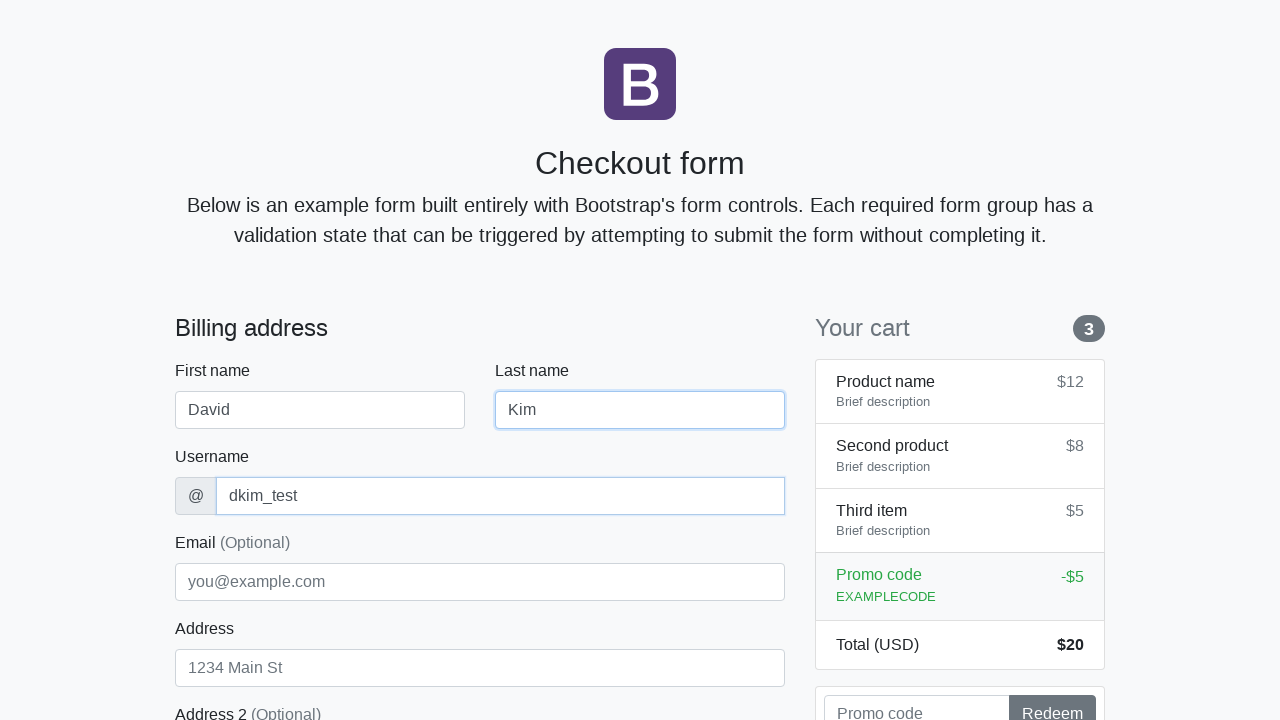

Filled address with 'Birch Road 555' on #address
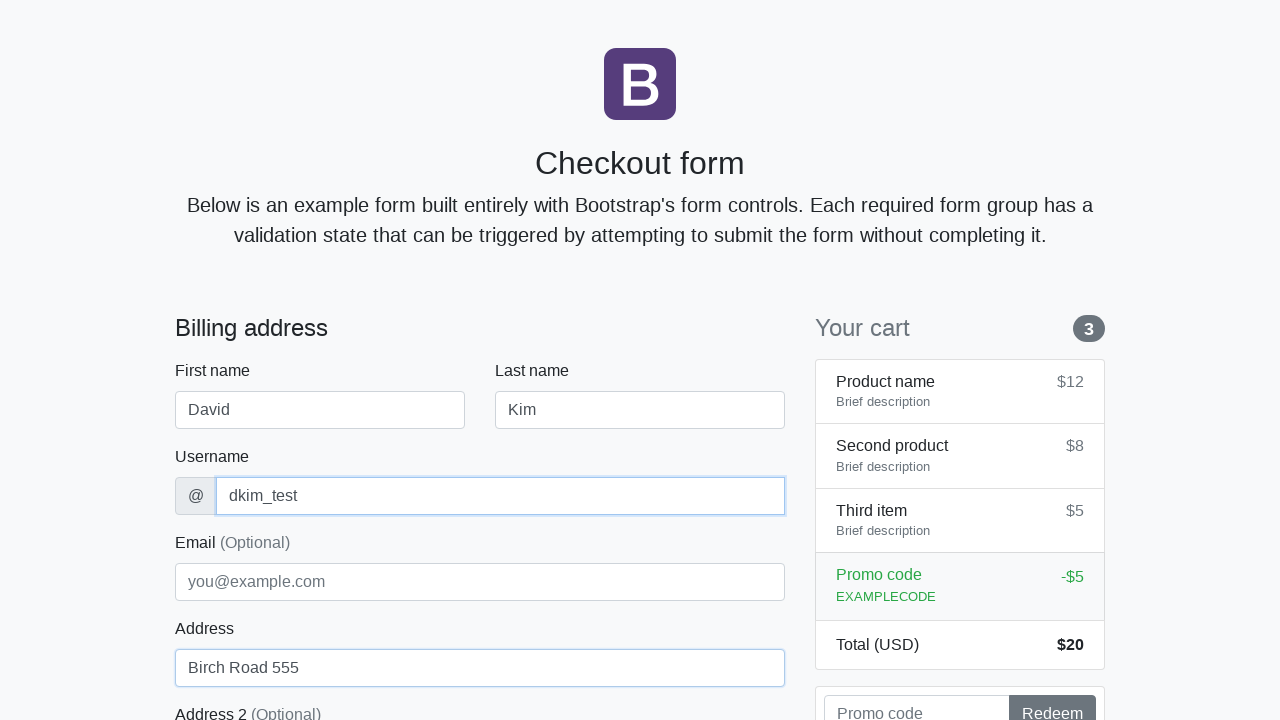

Filled email with 'david.kim@sample.io' on #email
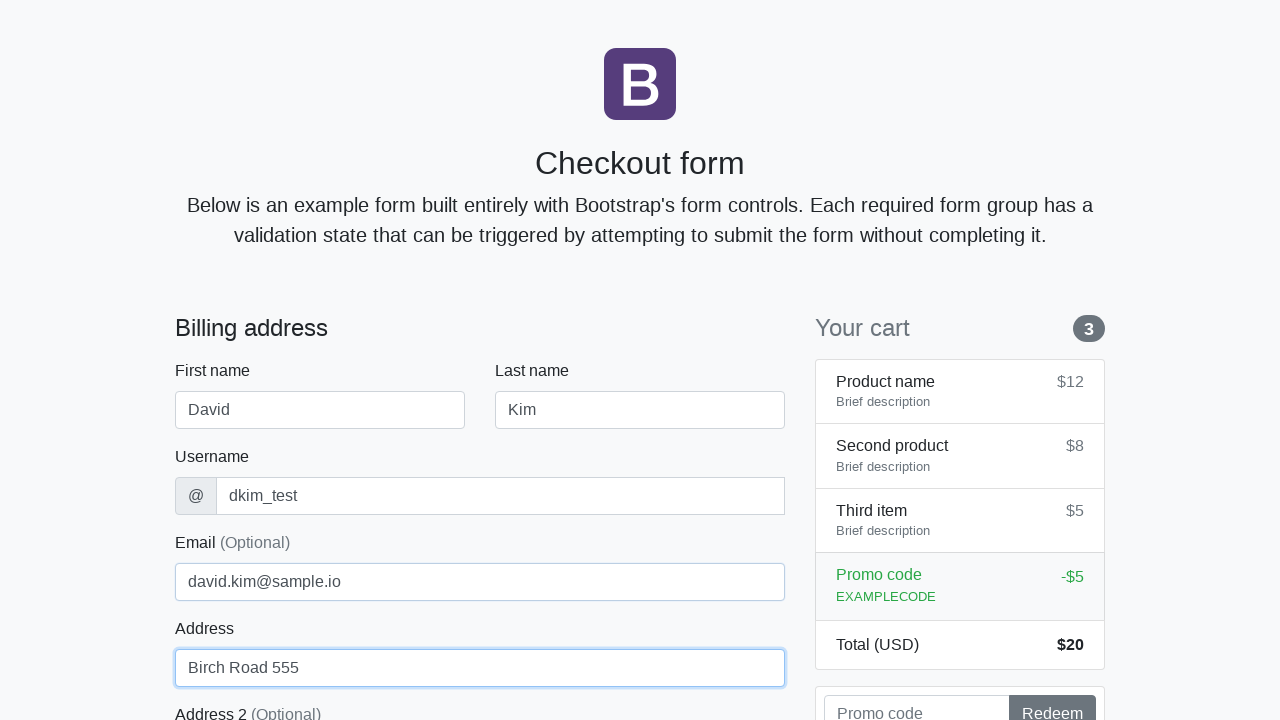

Selected 'United States' from country dropdown on #country
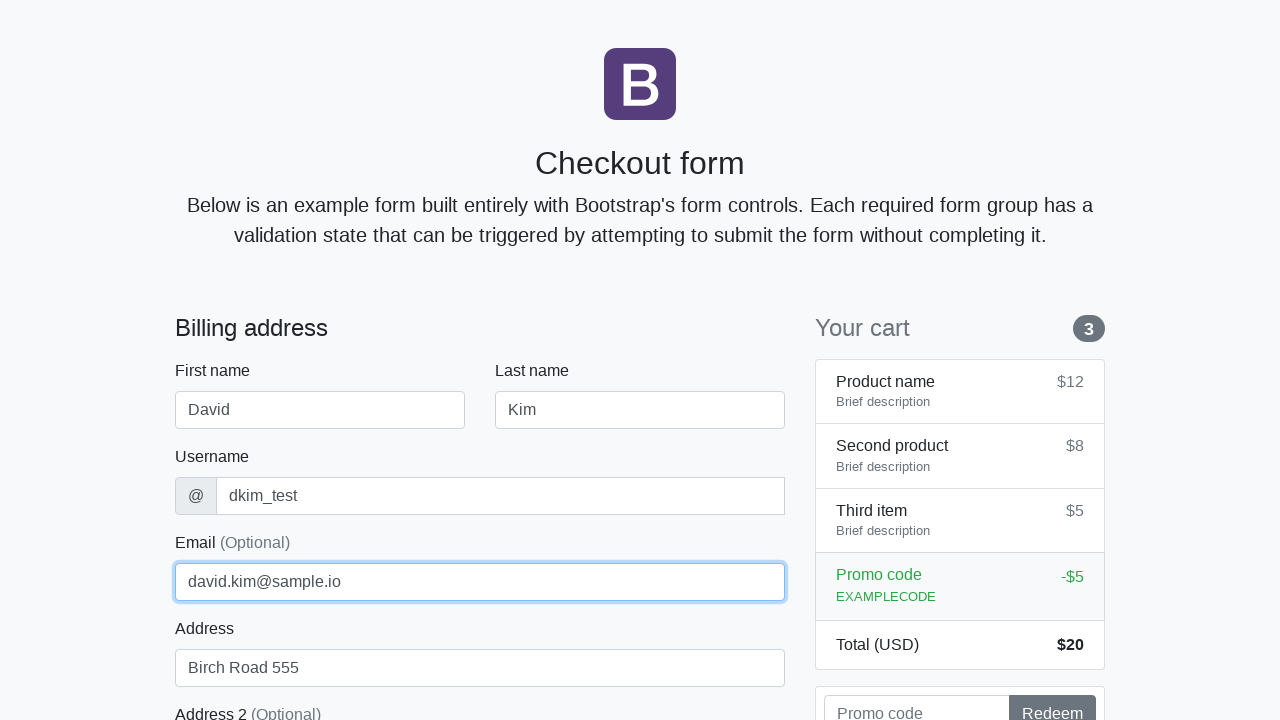

Selected 'California' from state dropdown on #state
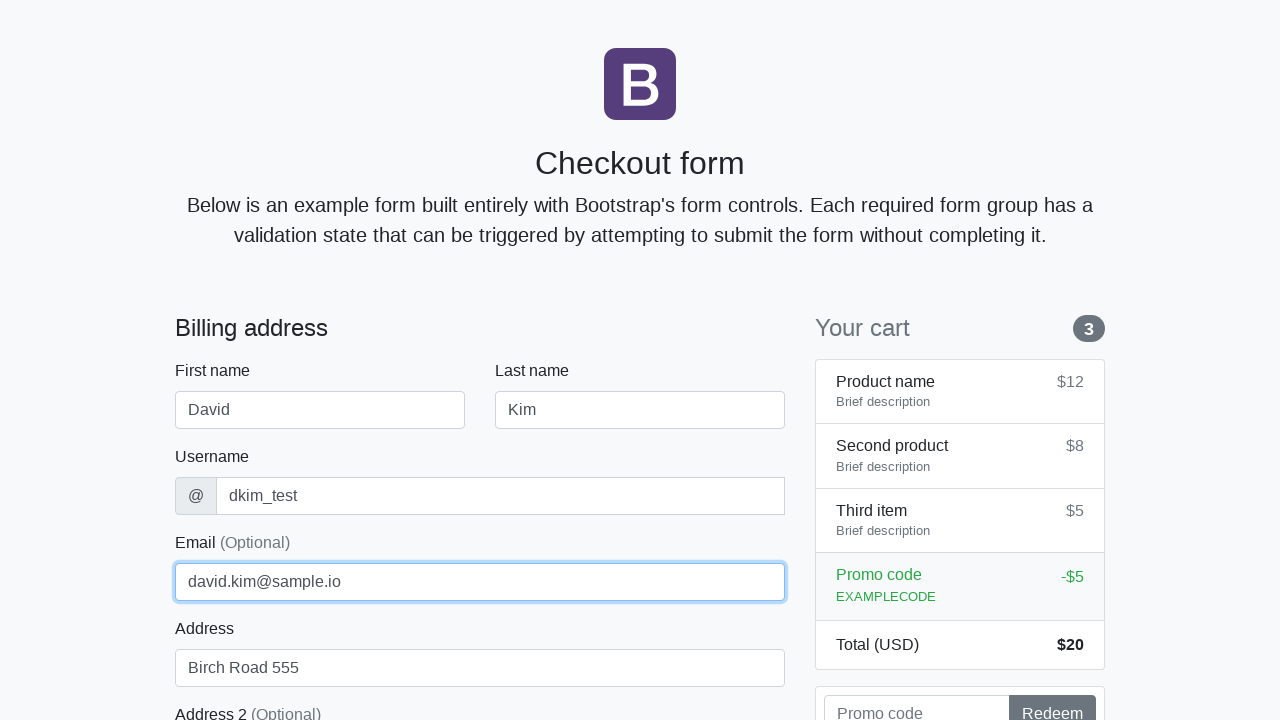

Filled zip code with '94301' on #zip
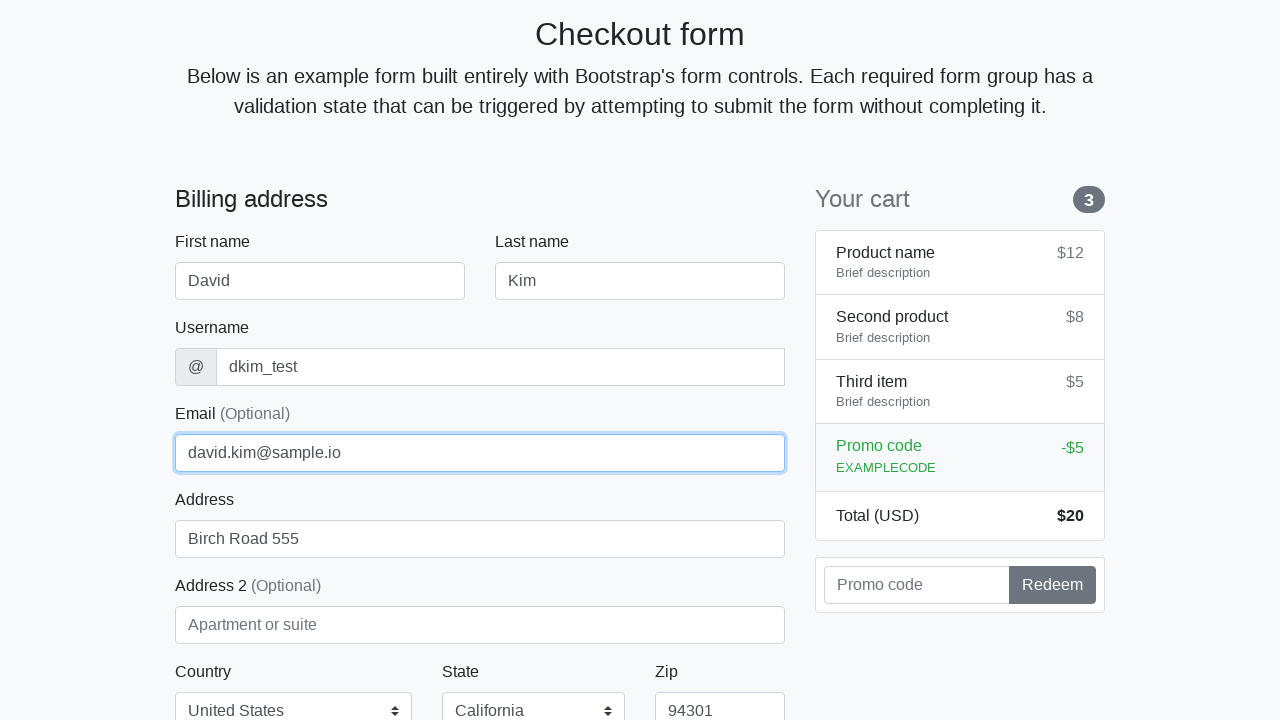

Filled credit card name with 'David Kim' on #cc-name
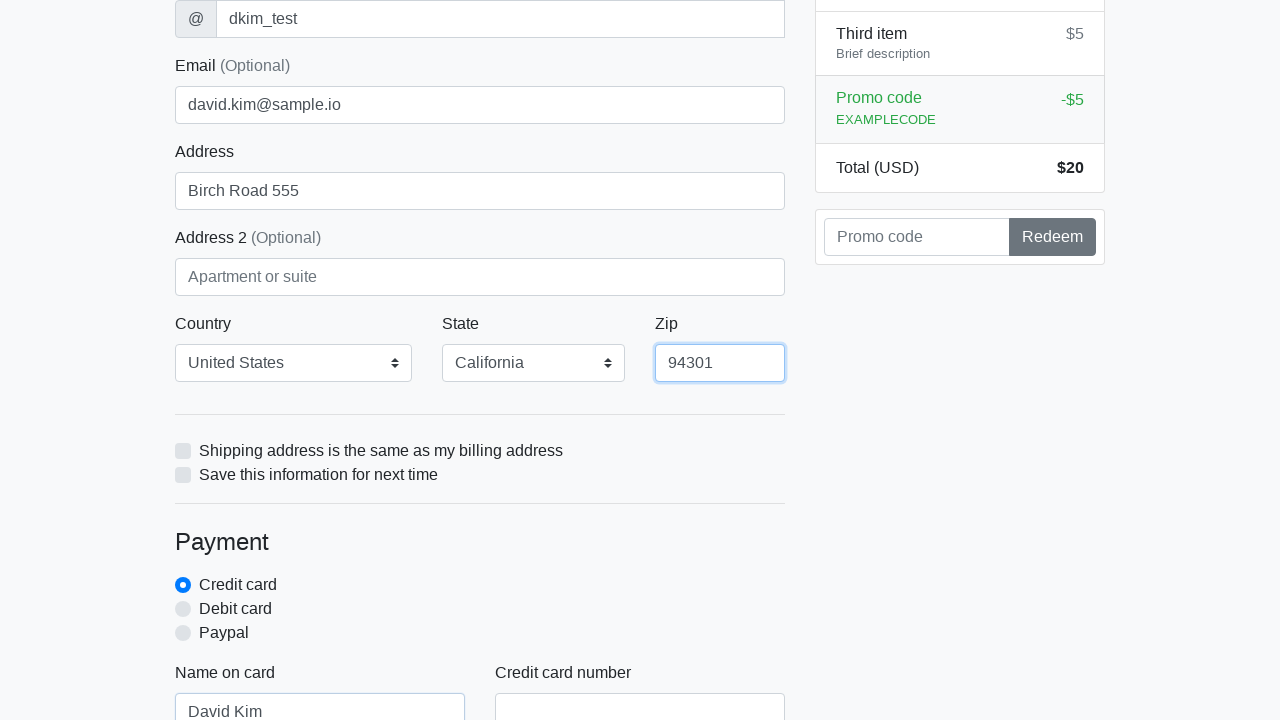

Filled credit card number on #cc-number
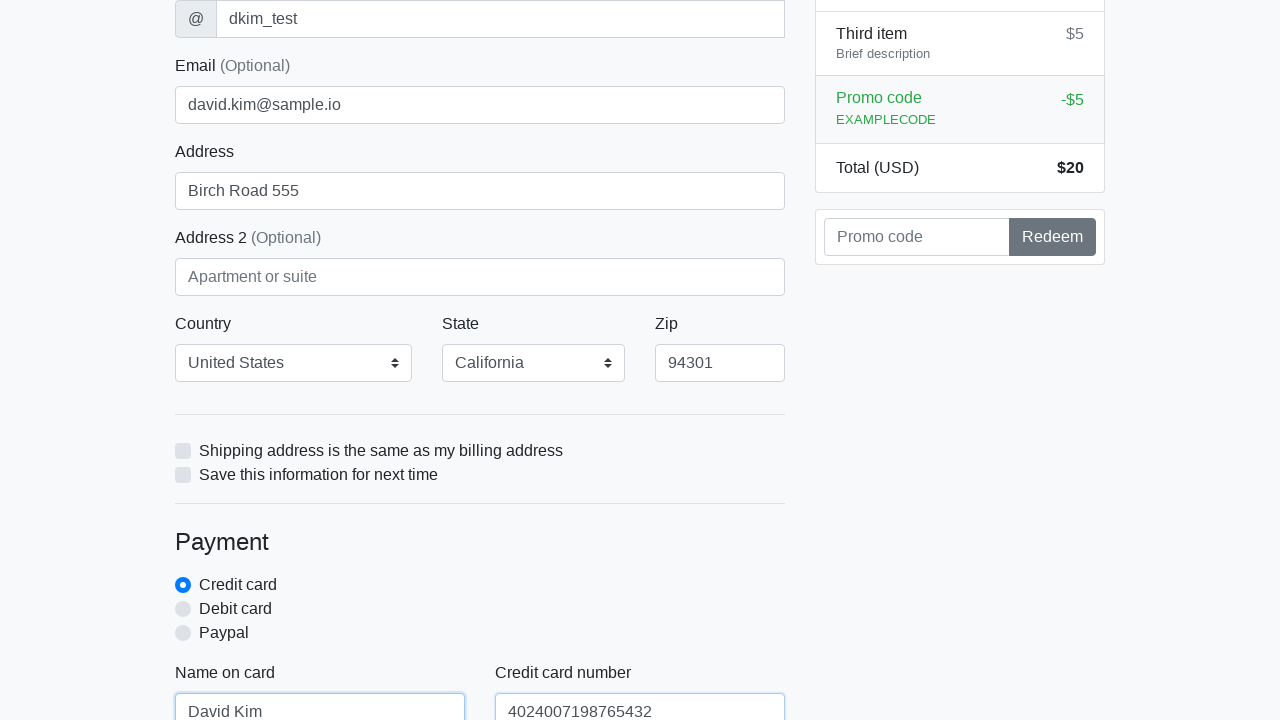

Filled credit card expiration with '11/2026' on #cc-expiration
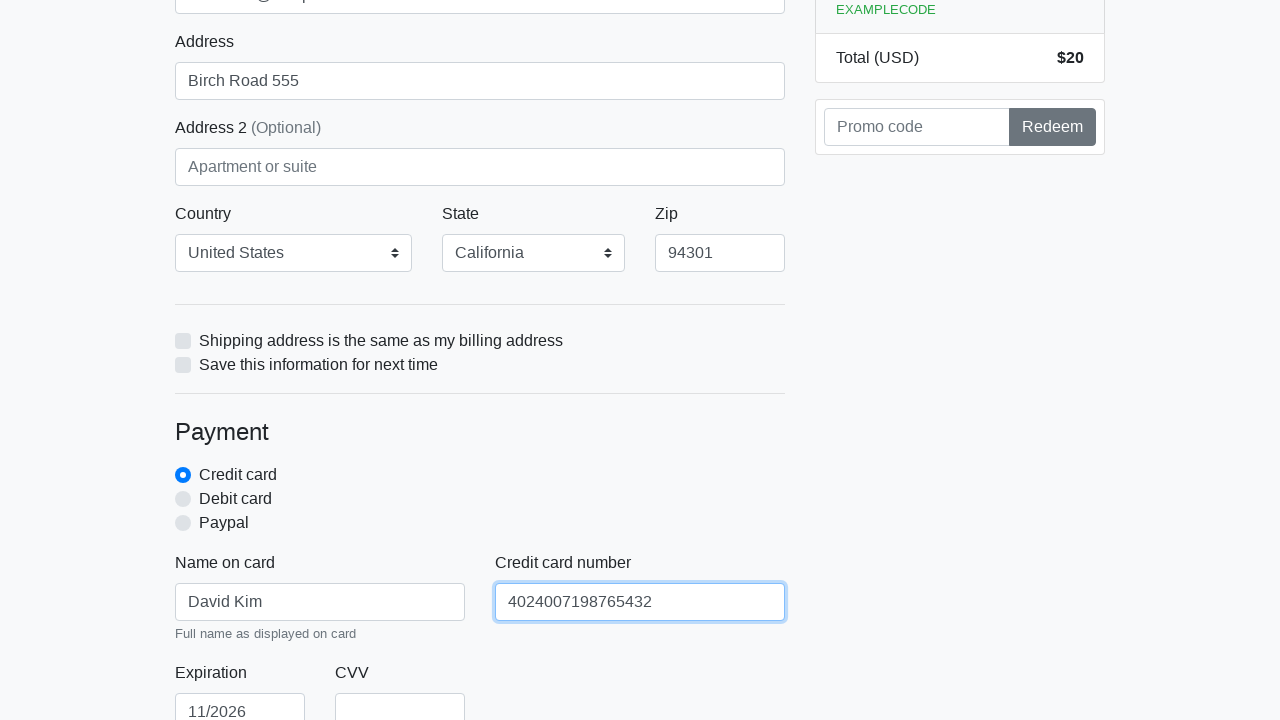

Filled credit card CVV with '289' on #cc-cvv
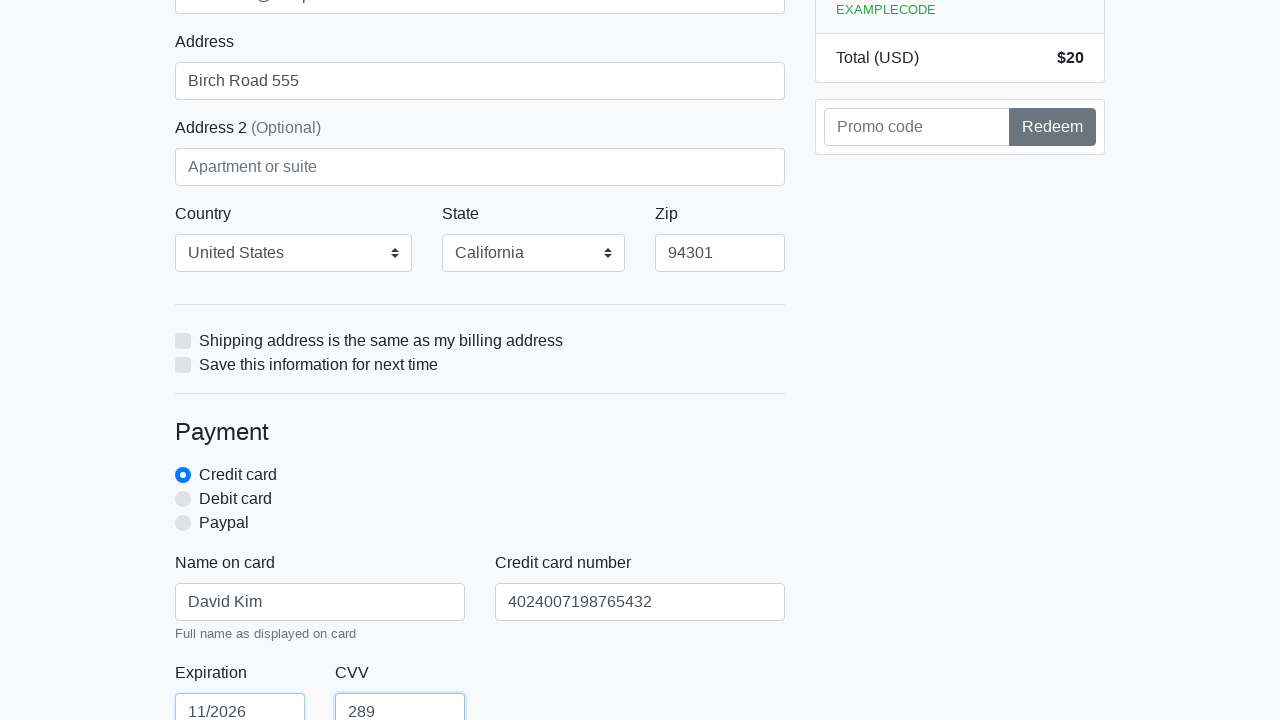

Clicked submit button to complete purchase at (480, 500) on xpath=/html/body/div/div[2]/div[2]/form/button
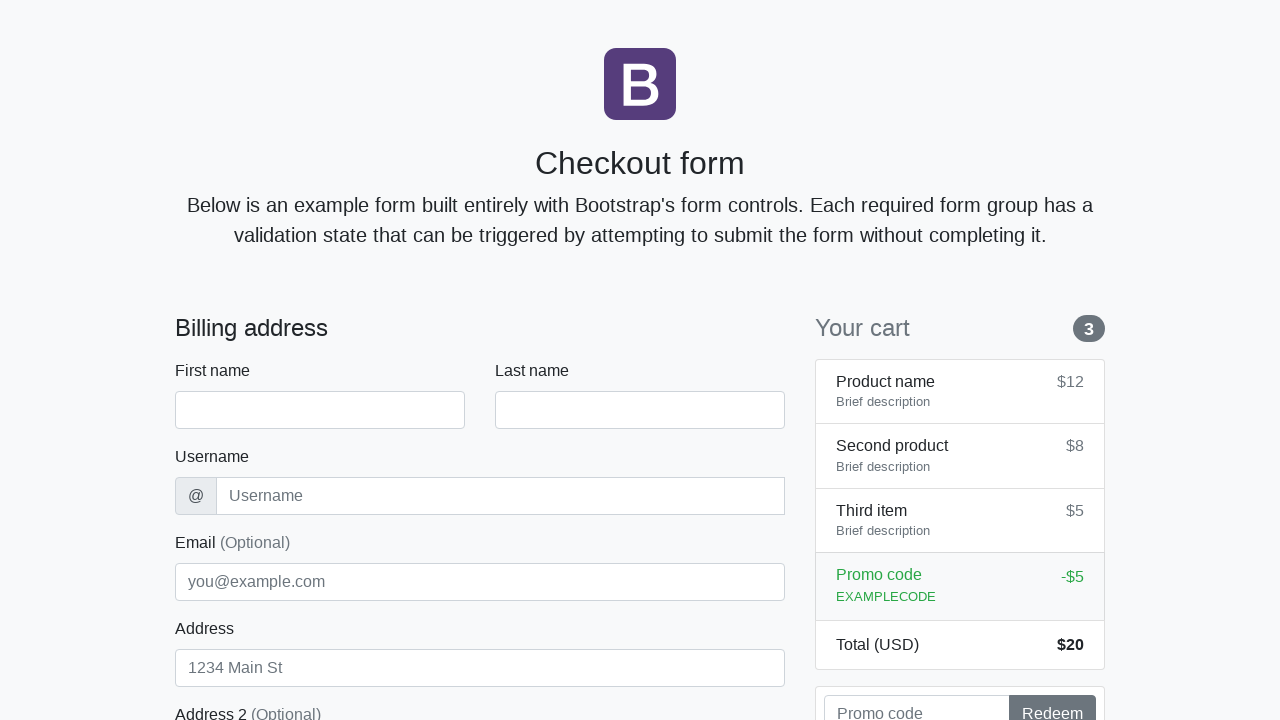

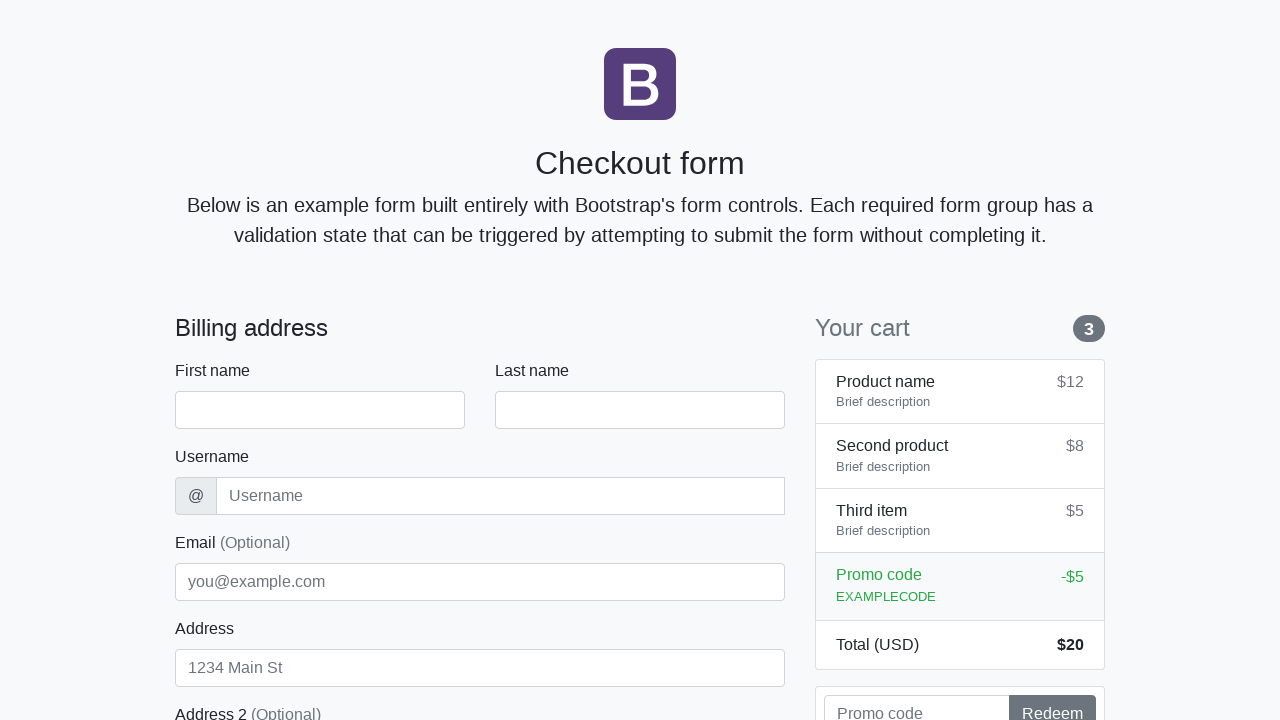